Tests interaction with a challenging DOM page by clicking three buttons and verifying table content is accessible

Starting URL: https://the-internet.herokuapp.com/challenging_dom

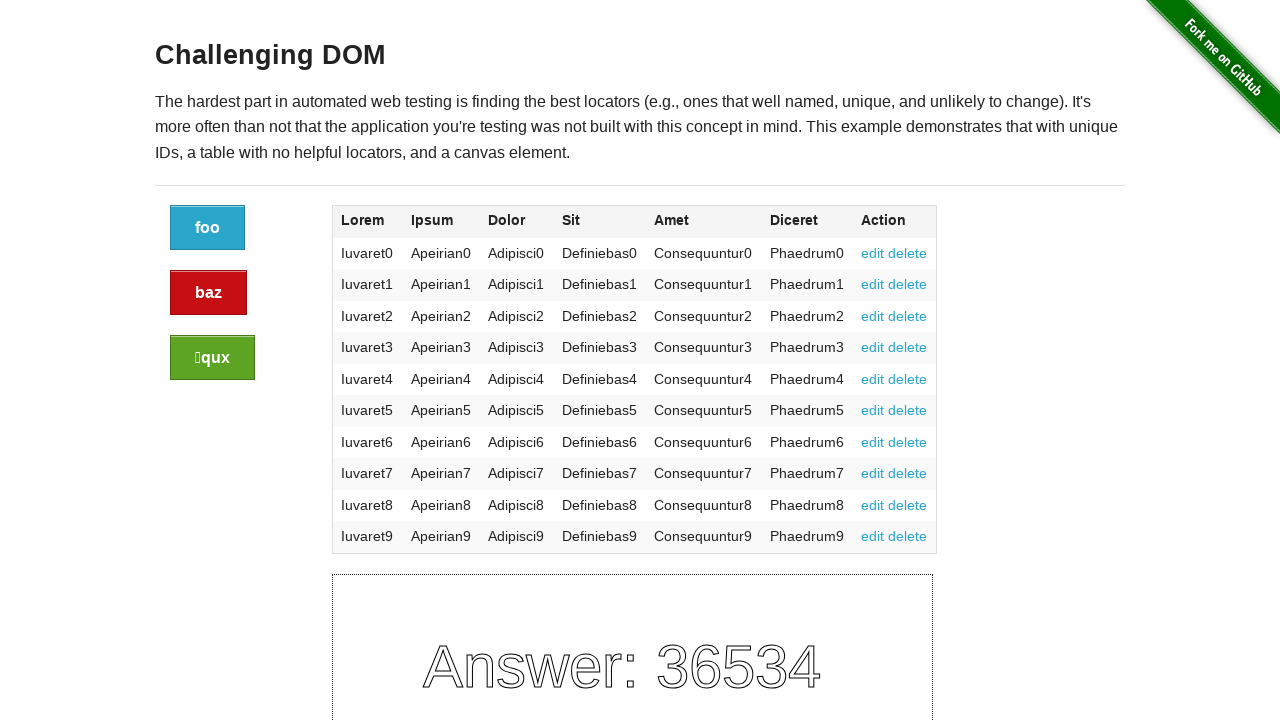

Clicked the first button on challenging DOM page at (208, 228) on xpath=//a[contains(@class,'button')][1]
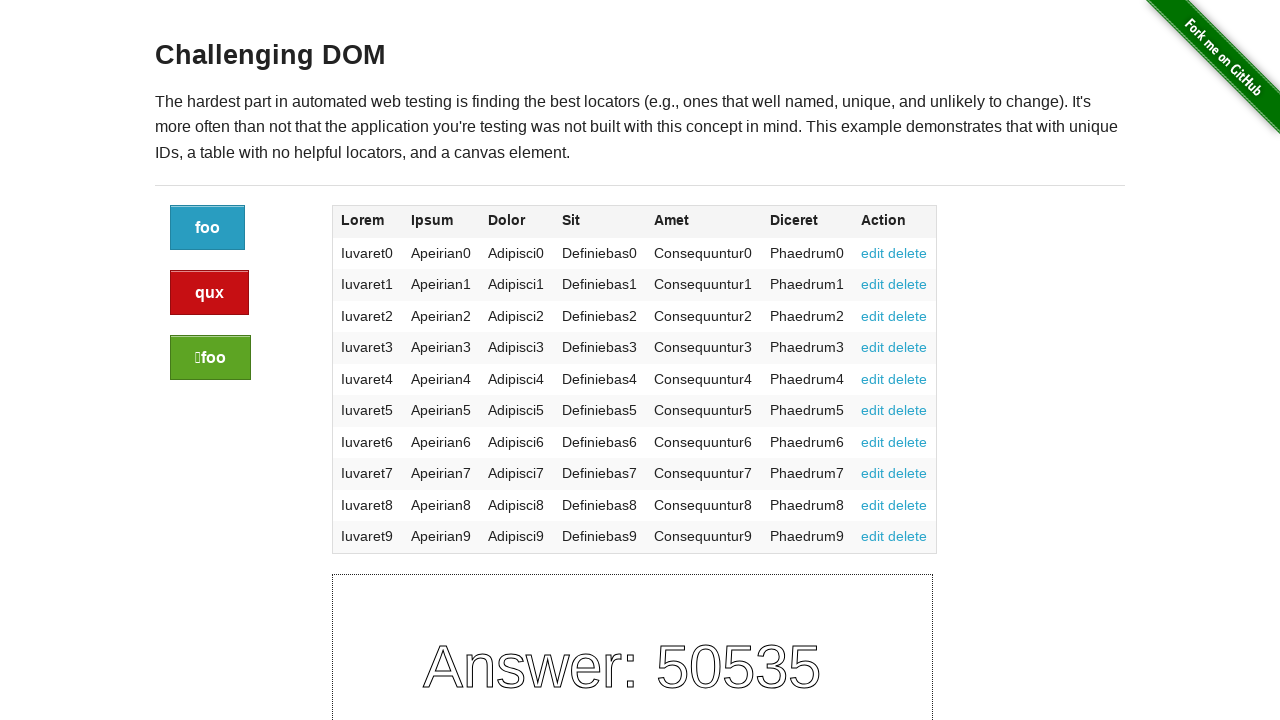

Clicked the second button on challenging DOM page at (210, 293) on xpath=//a[contains(@class,'button')][2]
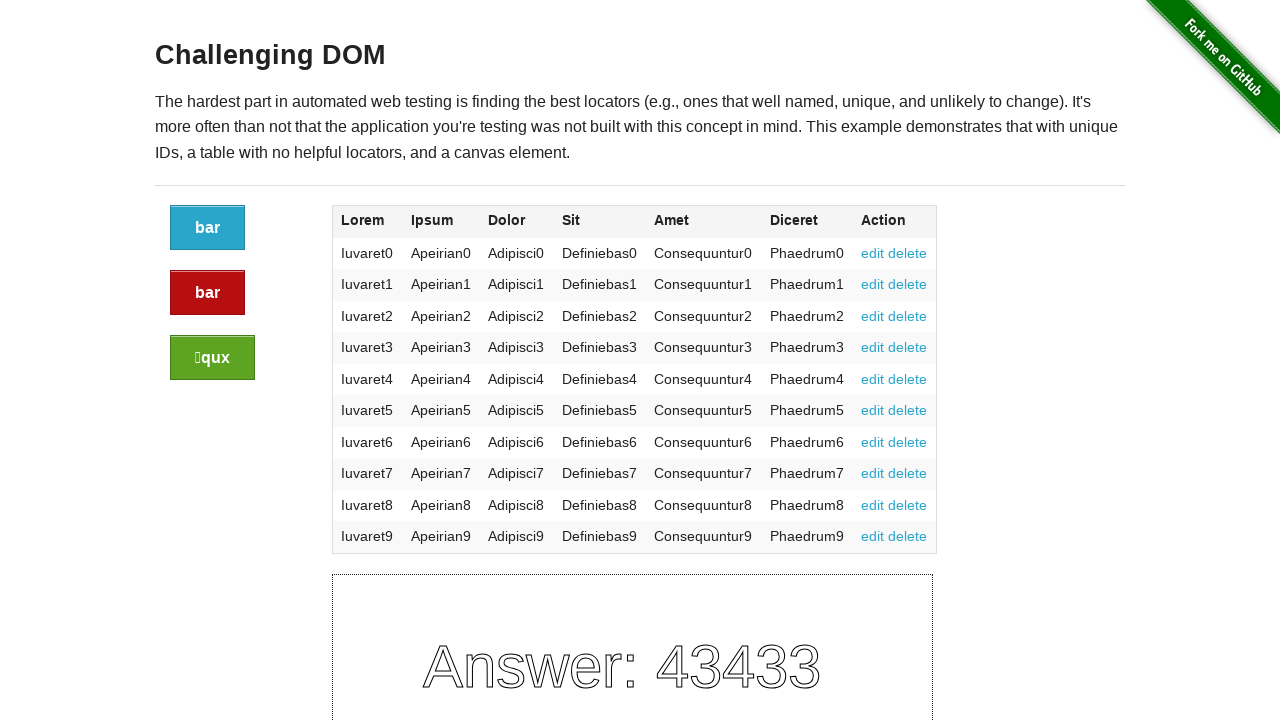

Clicked the third button on challenging DOM page at (212, 358) on xpath=//a[contains(@class,'button')][3]
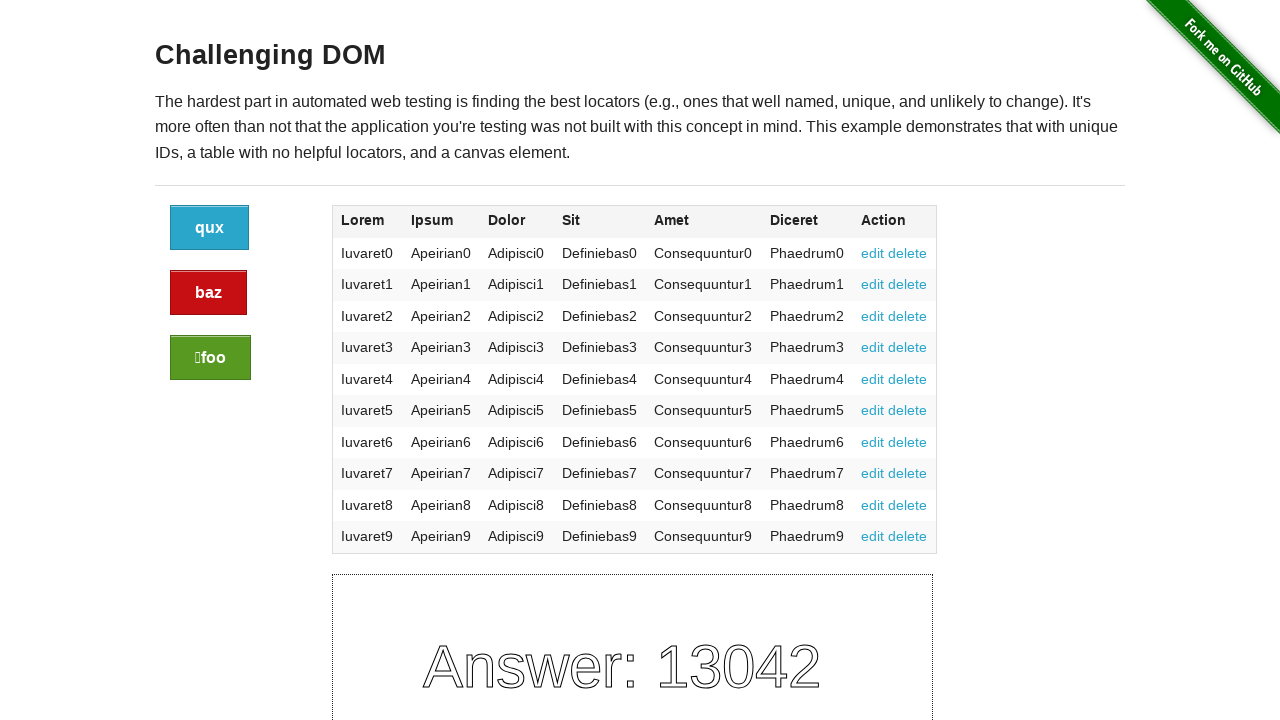

Verified table content is accessible with 4th column visible
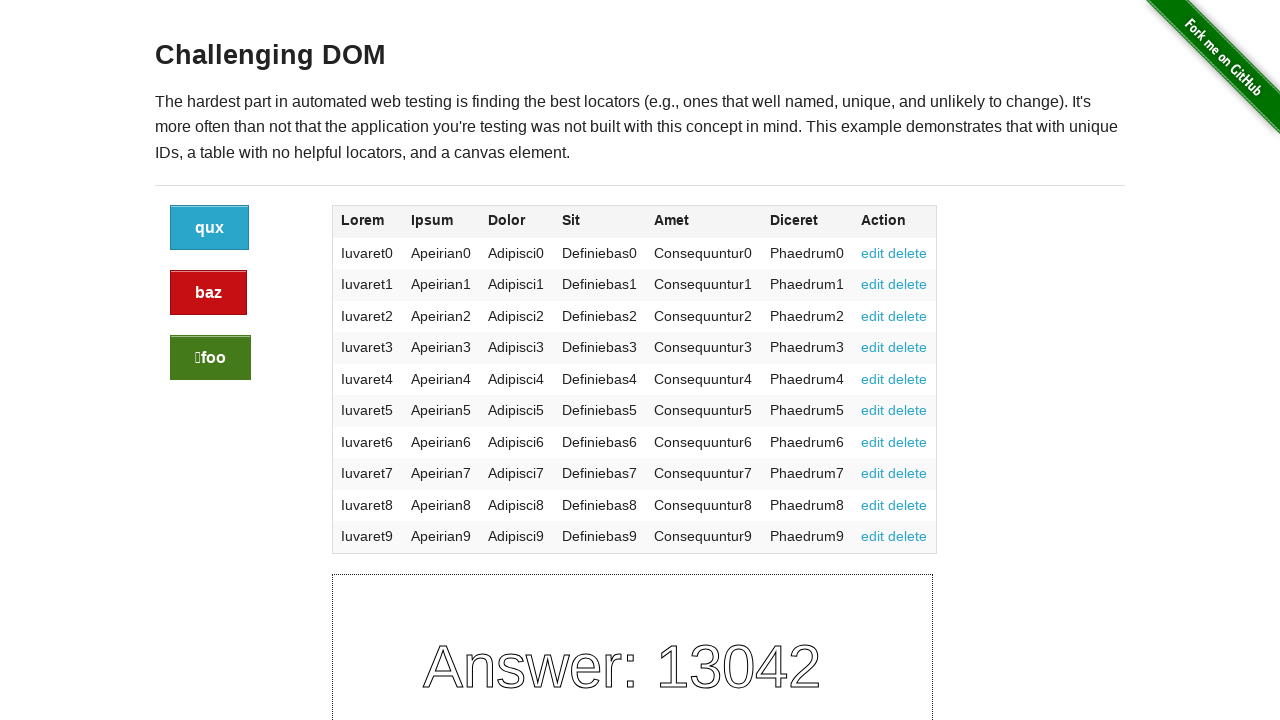

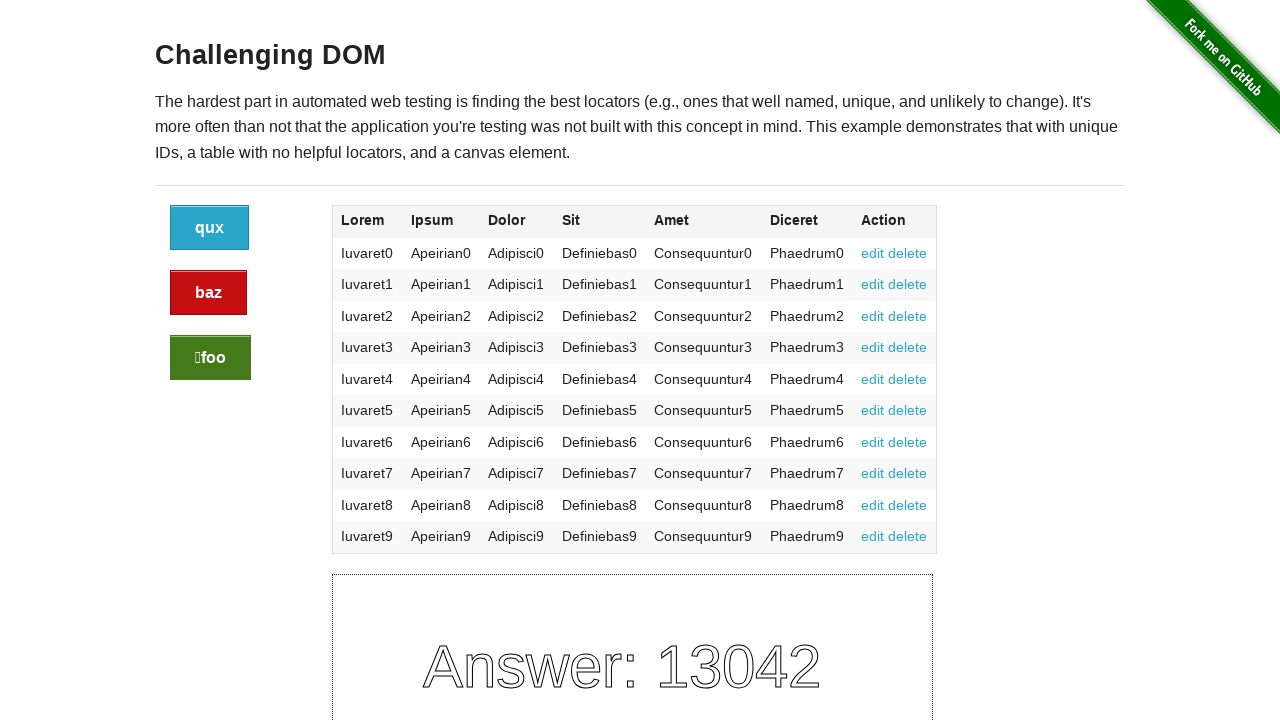